Navigates to the Carrier careers/jobs page and waits for it to load with an implicit wait timeout.

Starting URL: https://jobs.carrier.com/en

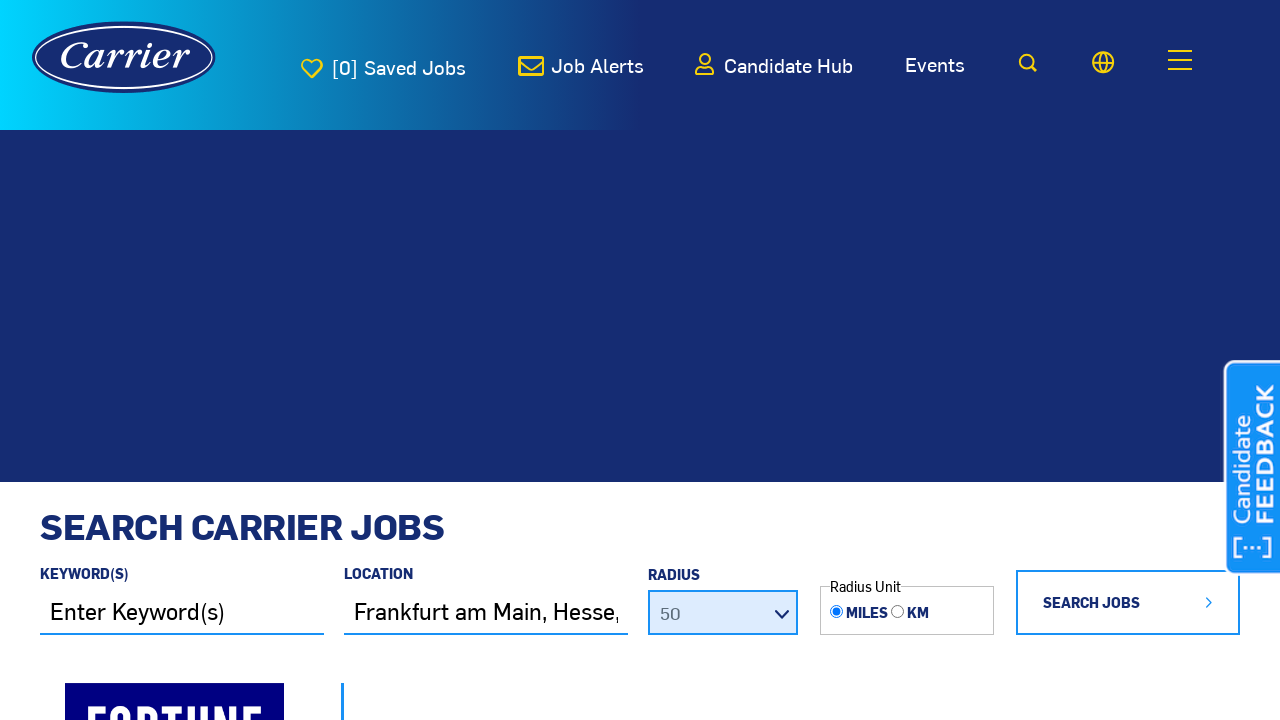

Navigated to Carrier careers/jobs page at https://jobs.carrier.com/en
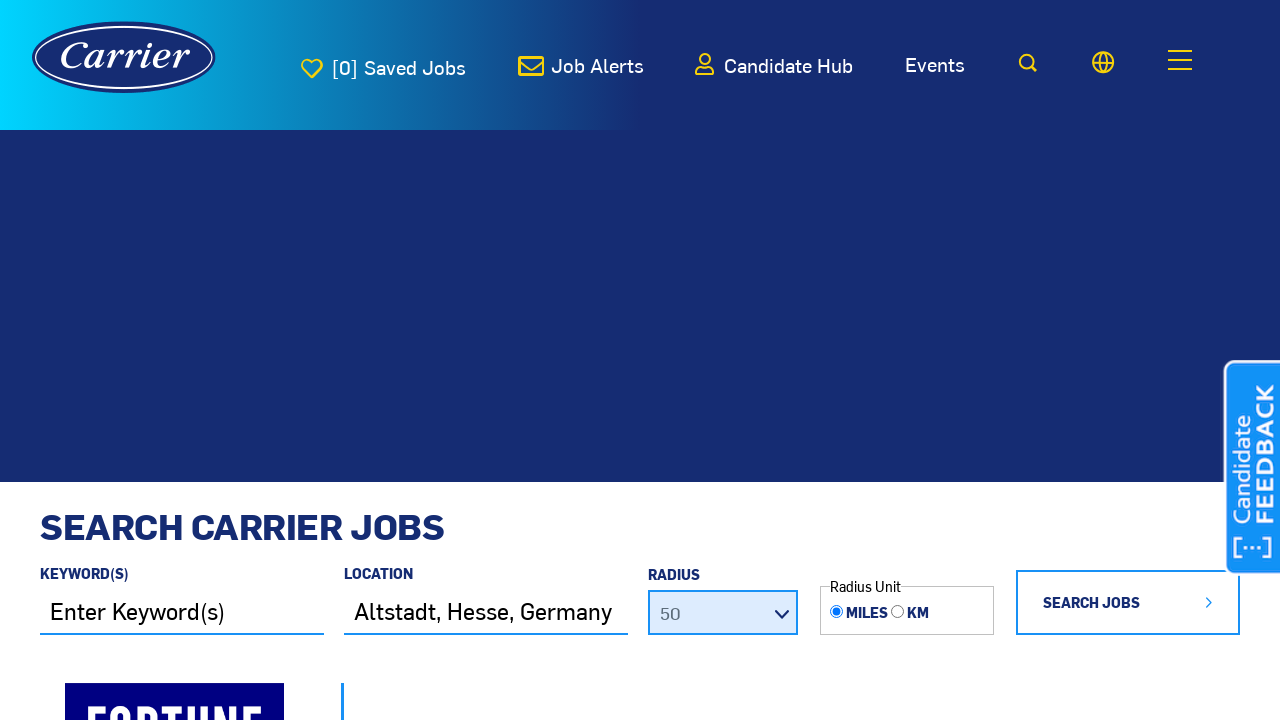

Page fully loaded with DOM content ready
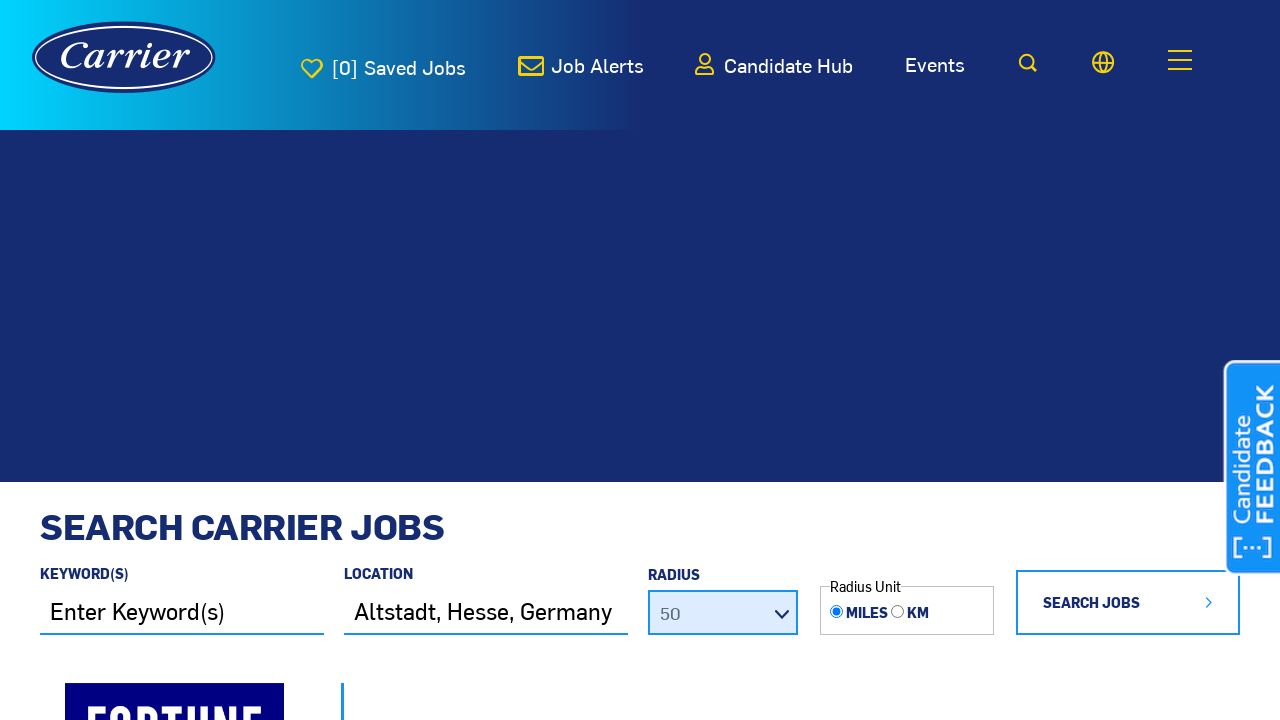

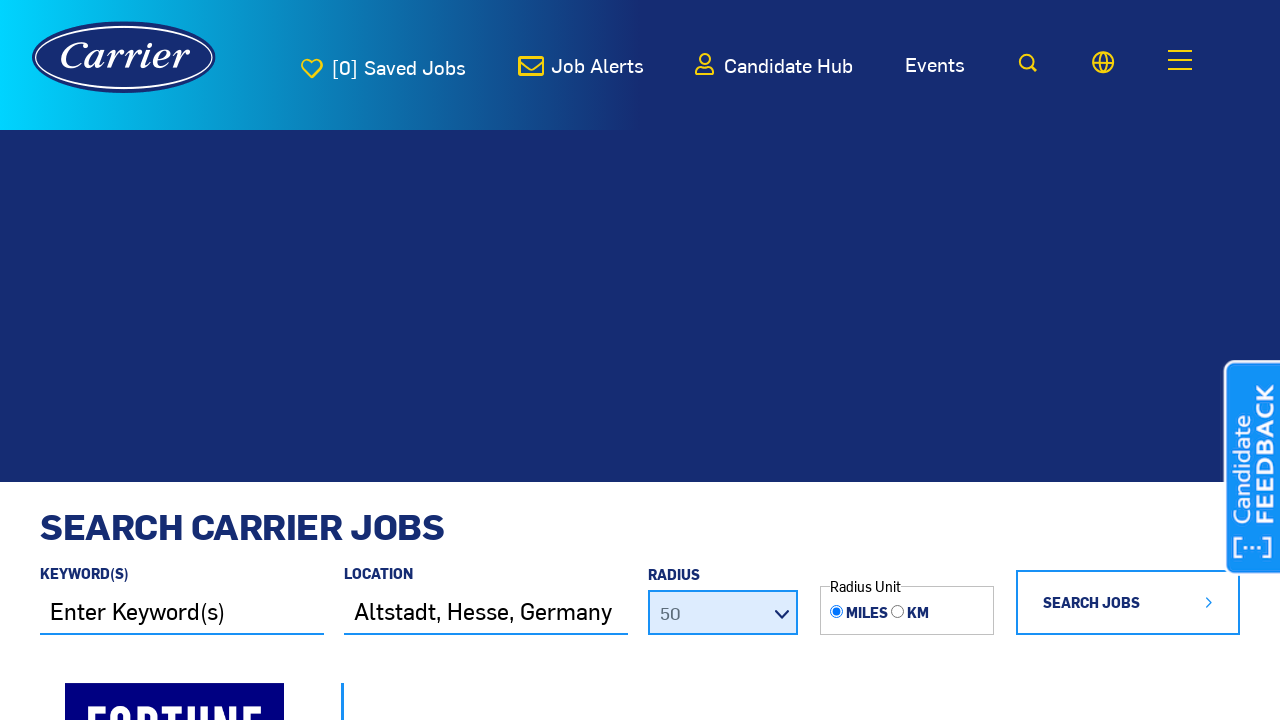